Tests JavaScript alert handling on W3Schools by navigating to the tryit editor, switching to the result iframe, clicking the "Try it" button to trigger an alert, and then accepting the alert dialog.

Starting URL: https://www.w3schools.com/js/tryit.asp?filename=tryjs_alert

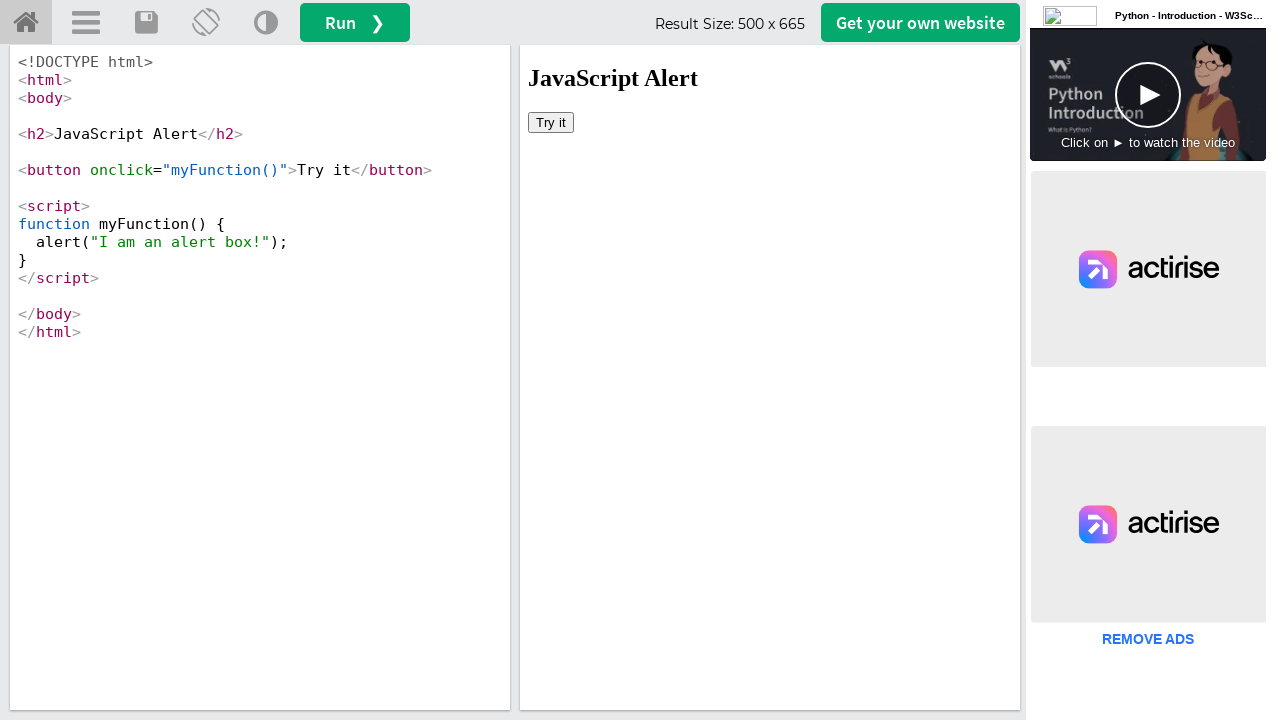

Waited for page to load (networkidle)
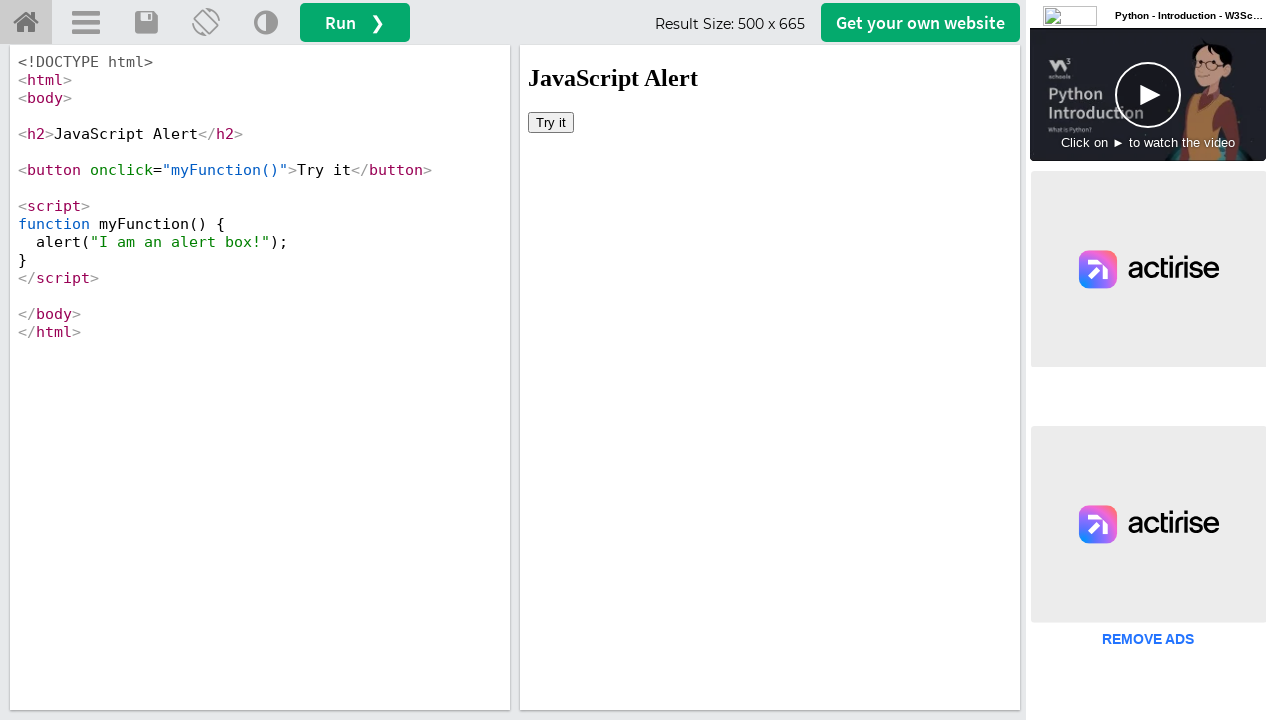

Located the iframeResult frame
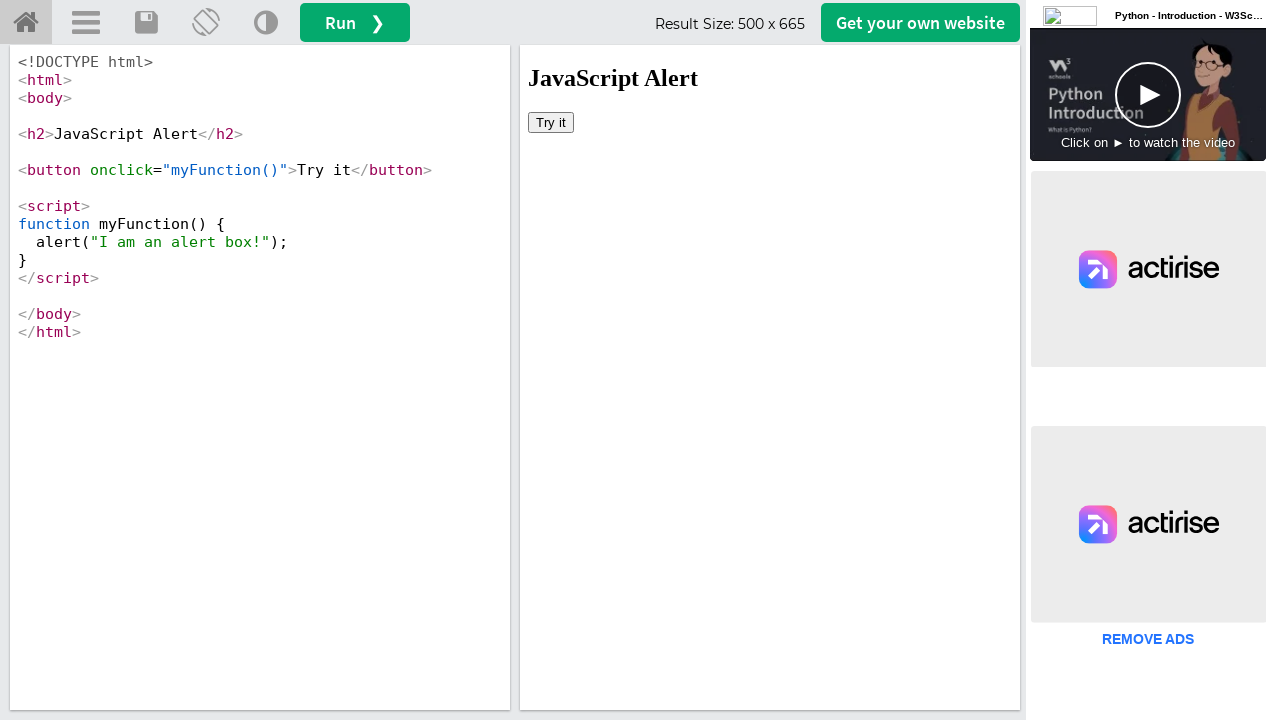

Clicked the 'Try it' button inside the iframe to trigger alert at (551, 122) on #iframeResult >> internal:control=enter-frame >> xpath=//button[text()='Try it']
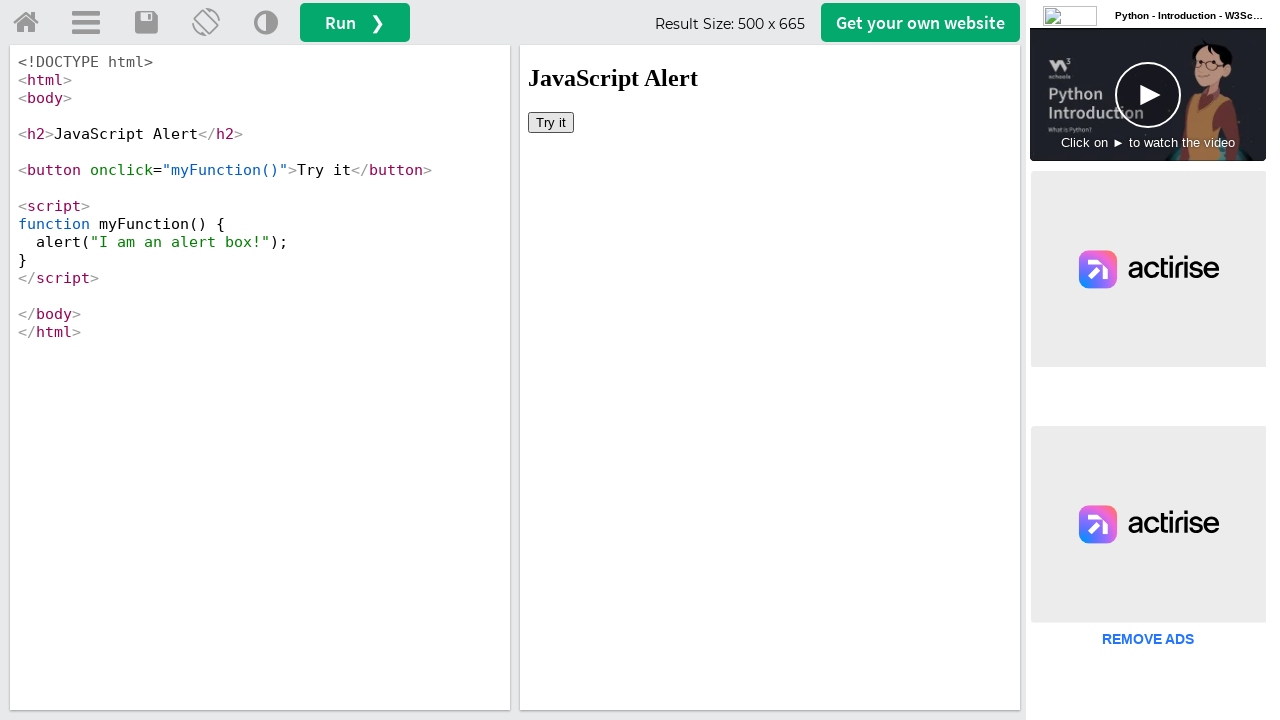

Set up dialog handler to automatically accept alerts
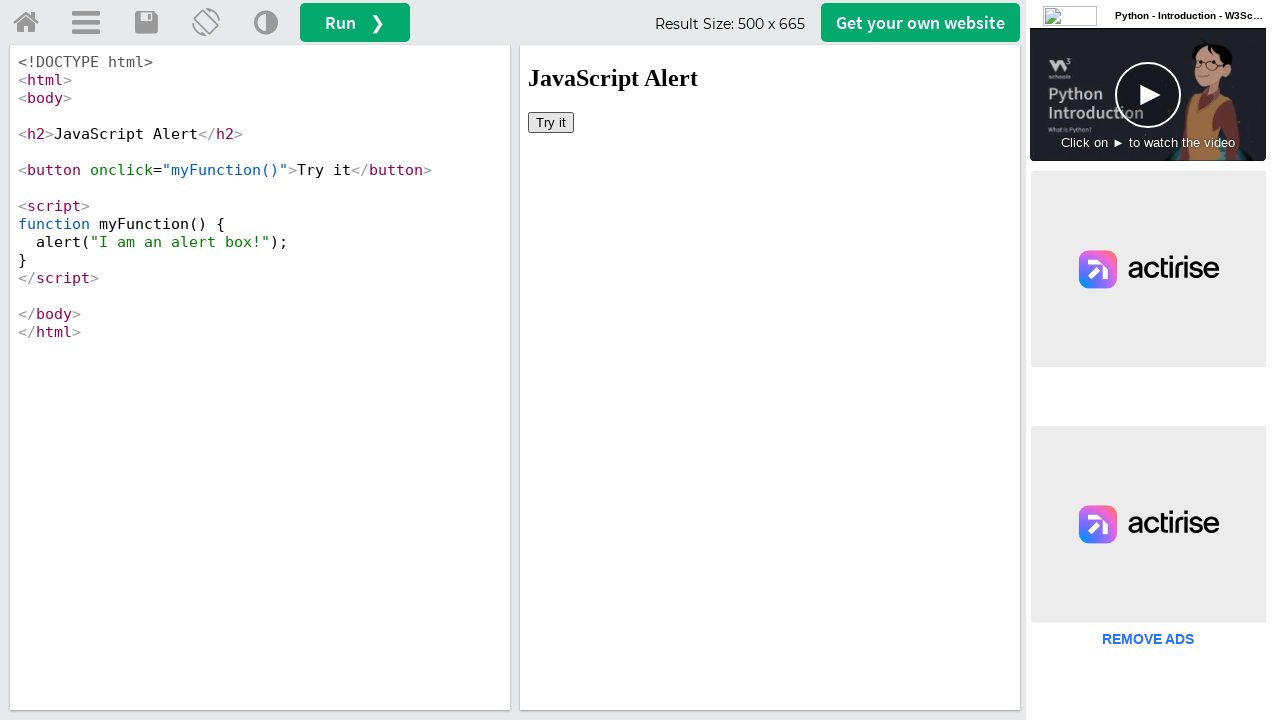

Waited 1 second for dialog interaction to complete
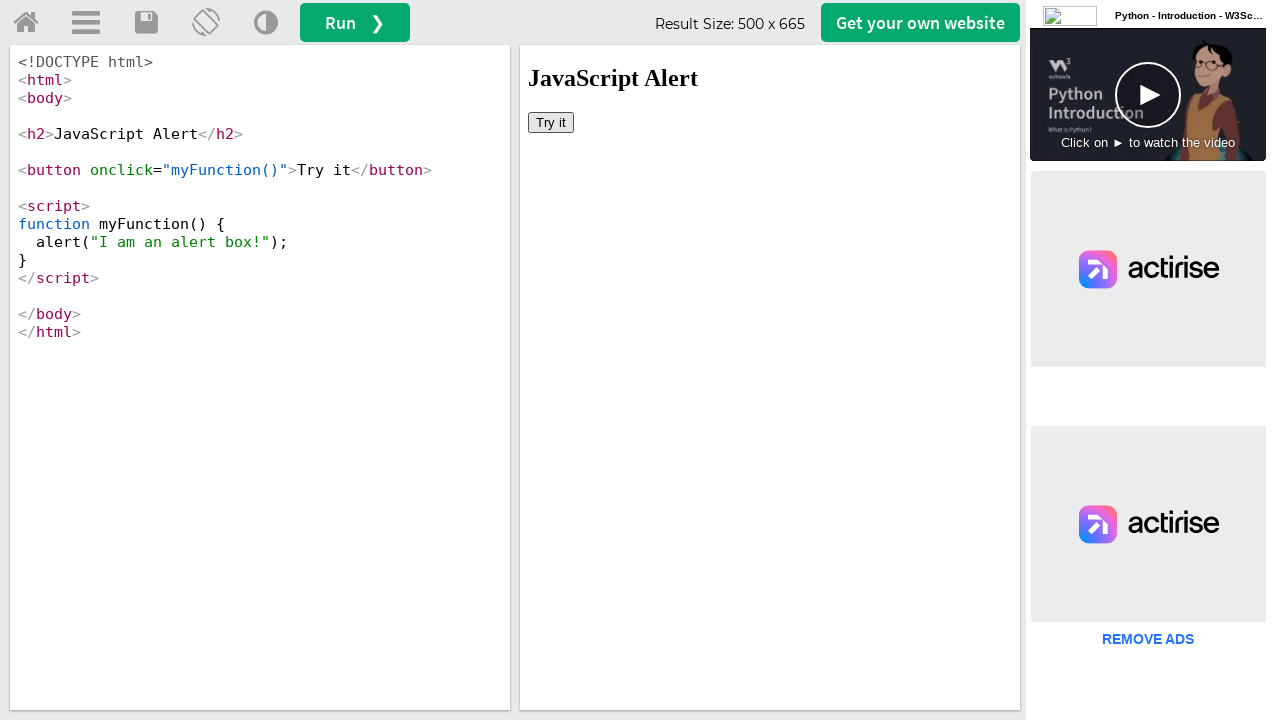

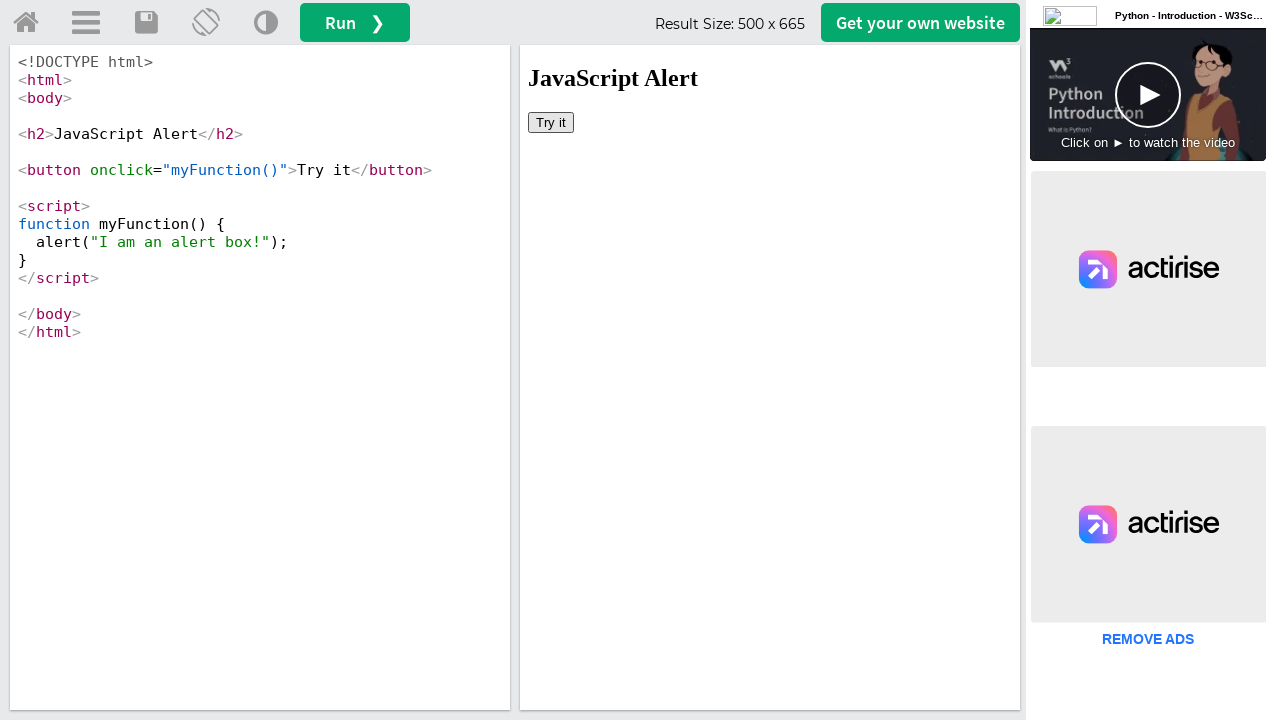